Fills out a complete practice registration form including personal details, date of birth selection, subjects, hobbies checkboxes, file upload, address, state/city dropdowns, and submits the form.

Starting URL: https://demoqa.com/automation-practice-form

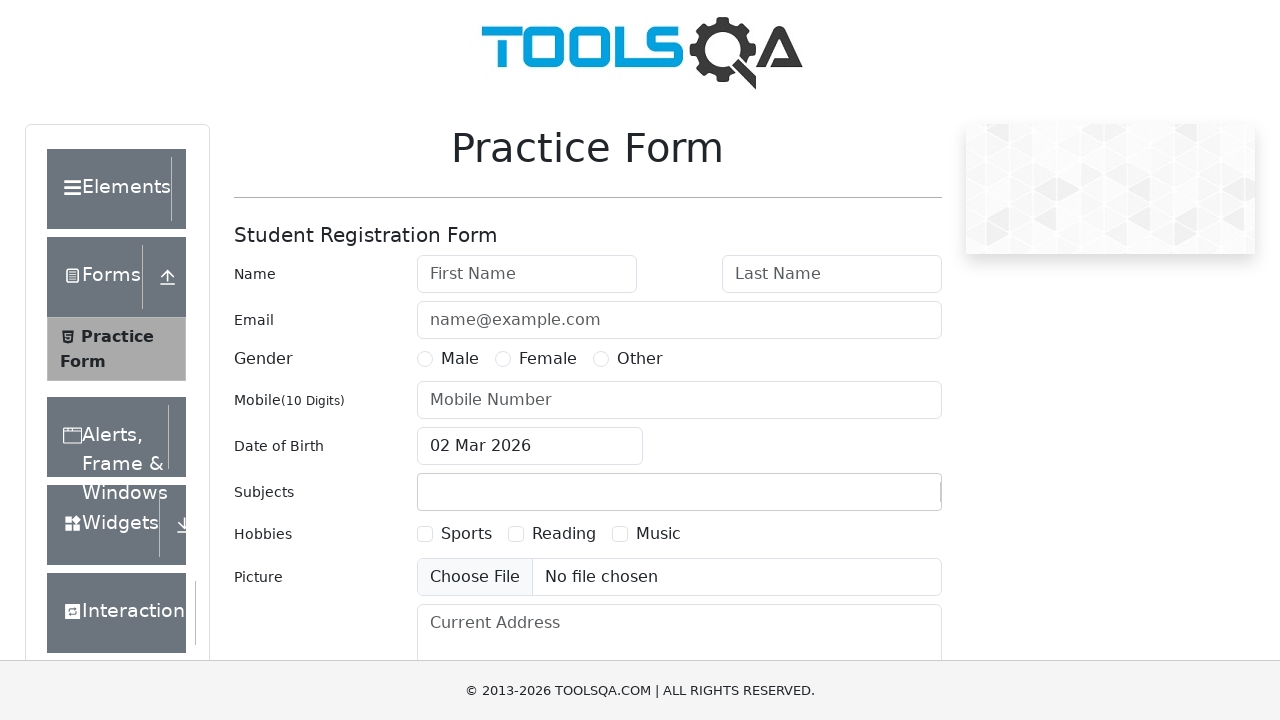

Filled first name field with 'Pravesh' on #firstName
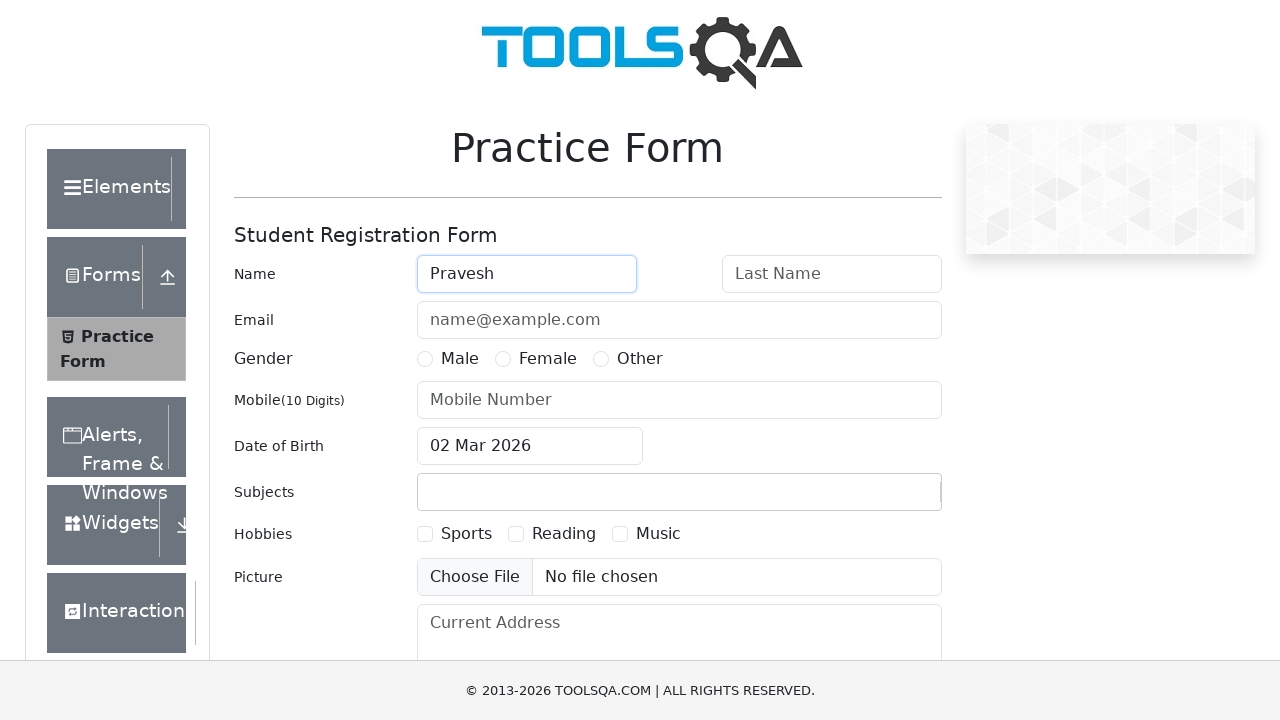

Filled last name field with 'Malviya' on #lastName
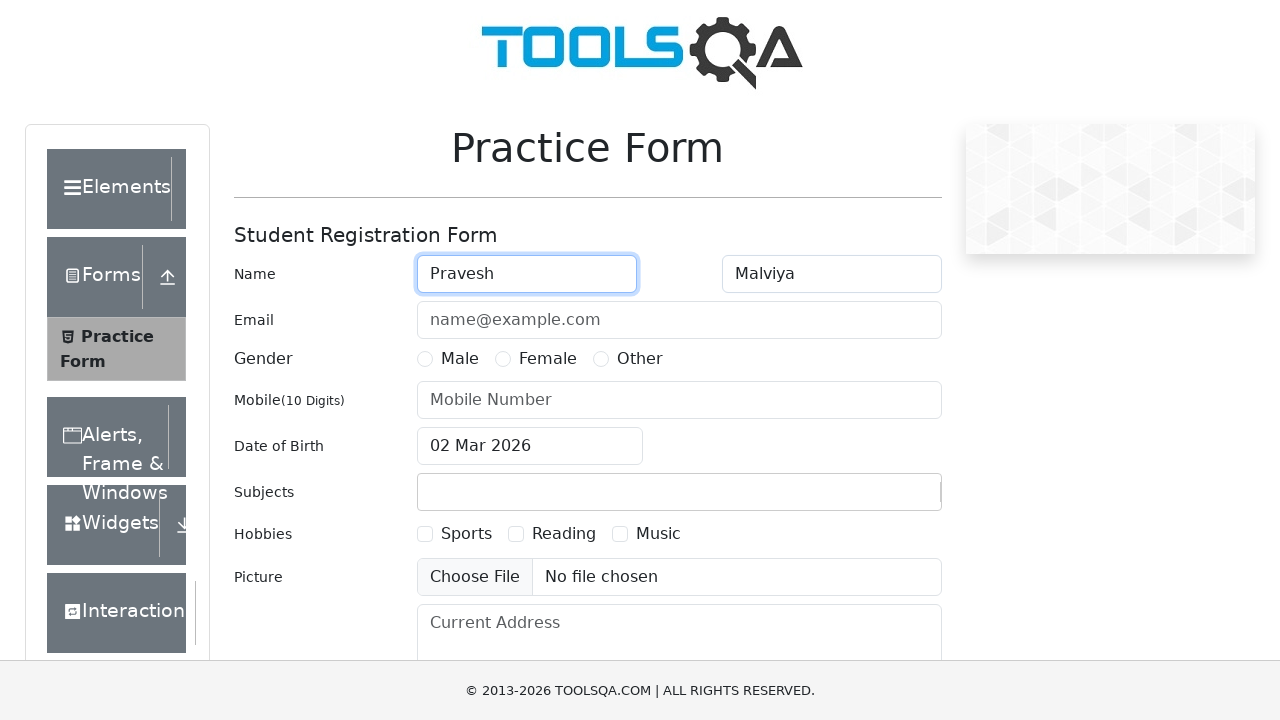

Filled email field with 'pravesh.m@example.com' on #userEmail
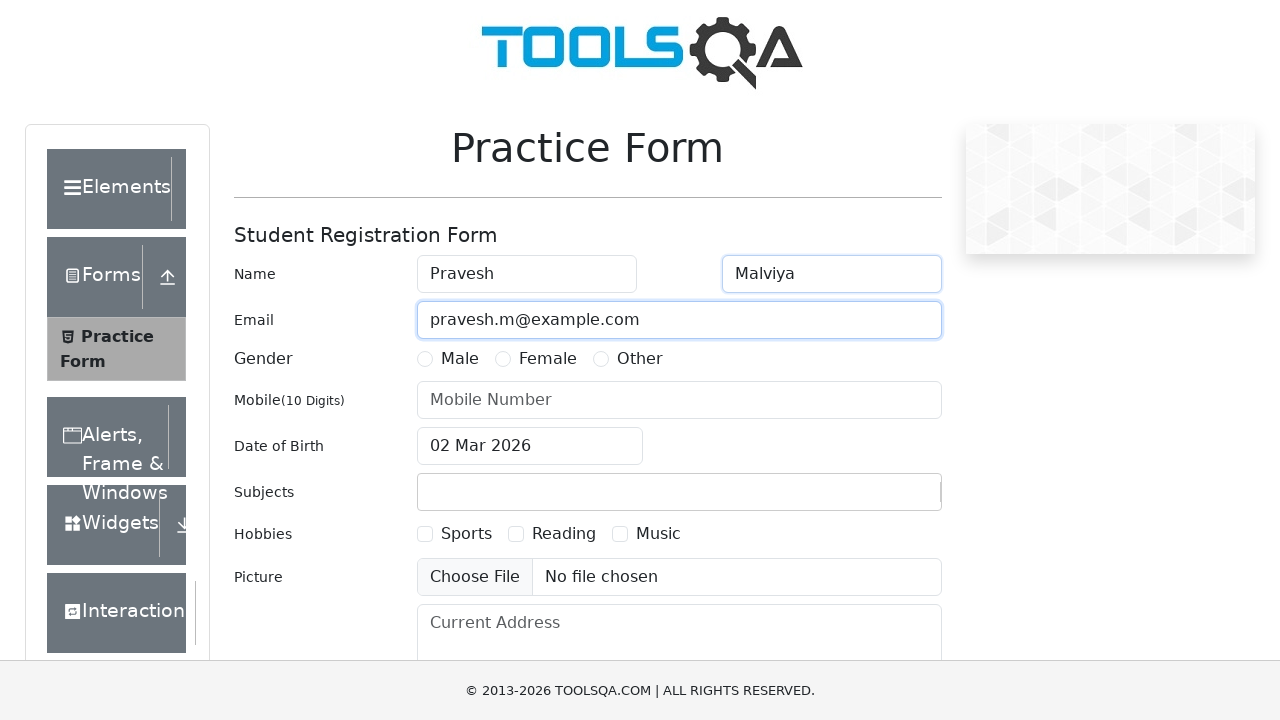

Selected gender radio button at (460, 359) on label[for="gender-radio-1"]
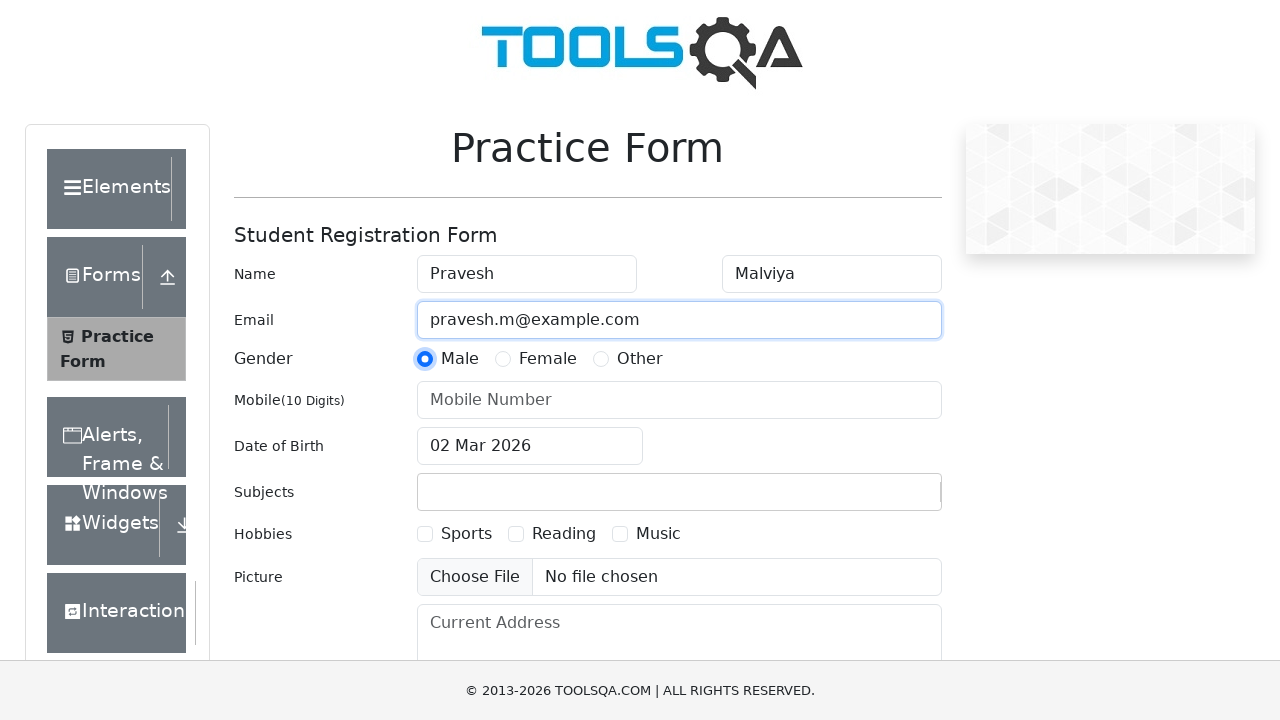

Filled phone number field with '9876543210' on #userNumber
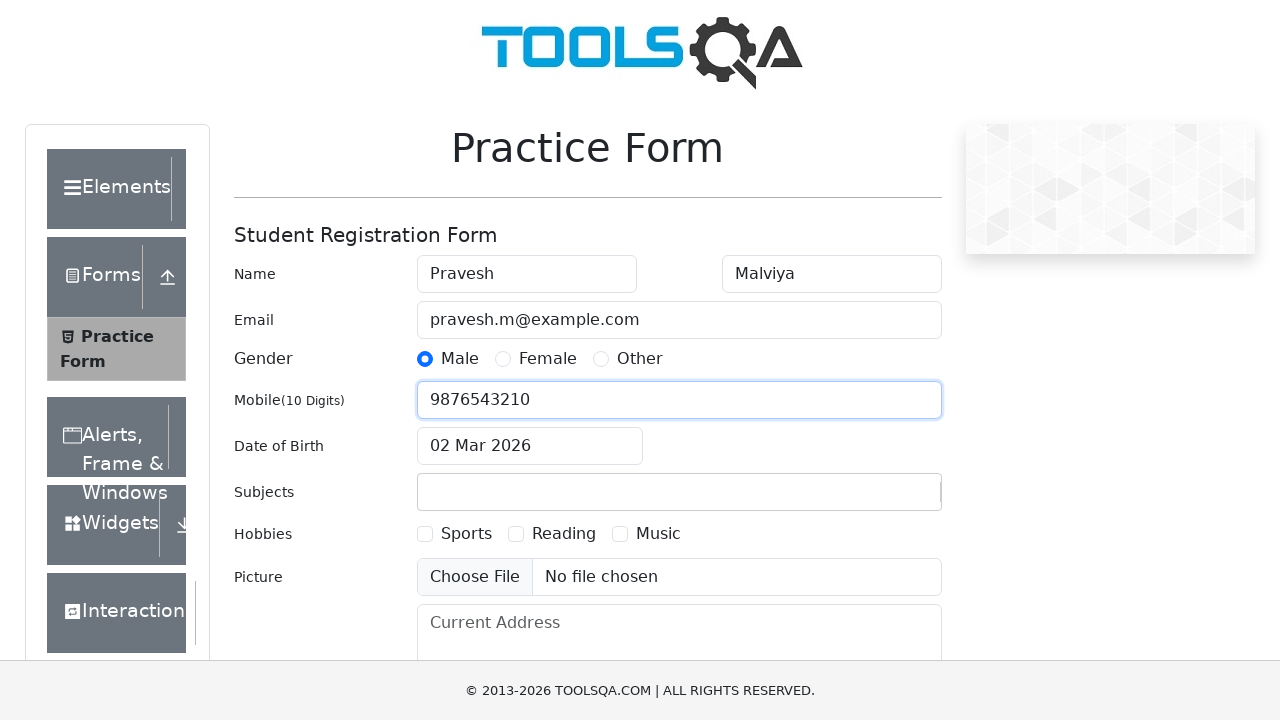

Opened date of birth picker at (530, 446) on #dateOfBirthInput
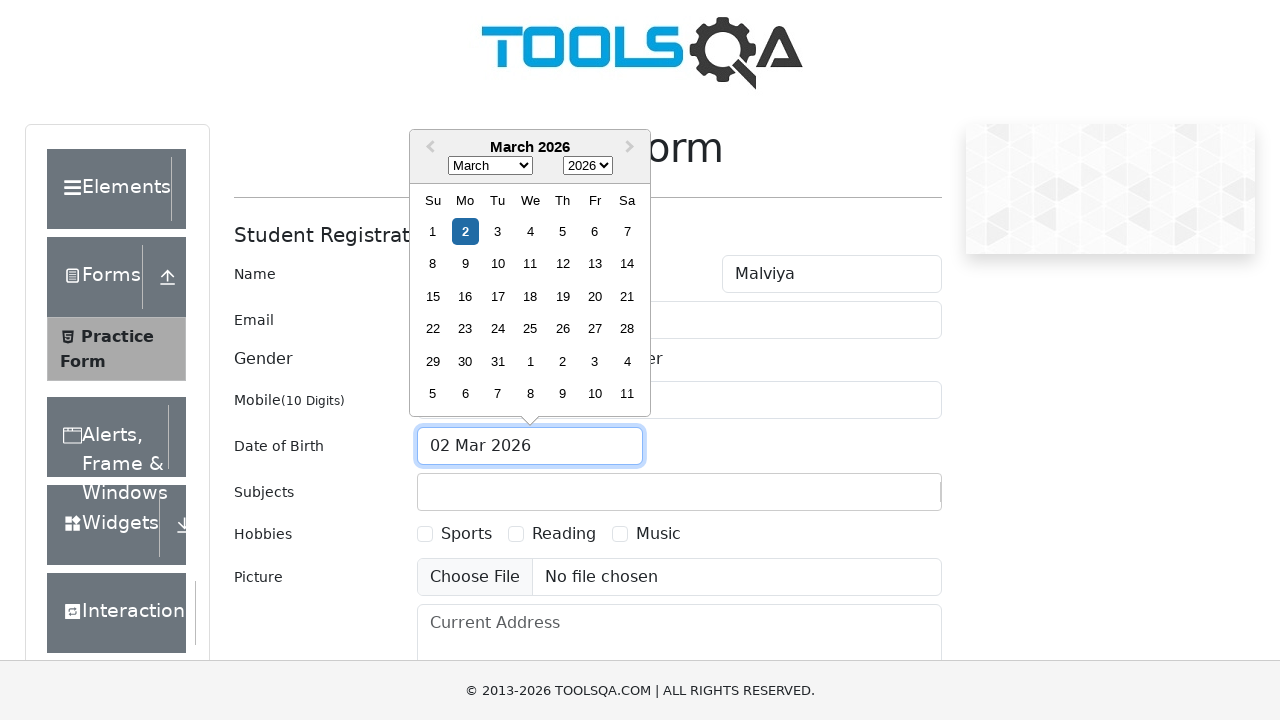

Selected year 1995 from date picker on select.react-datepicker__year-select
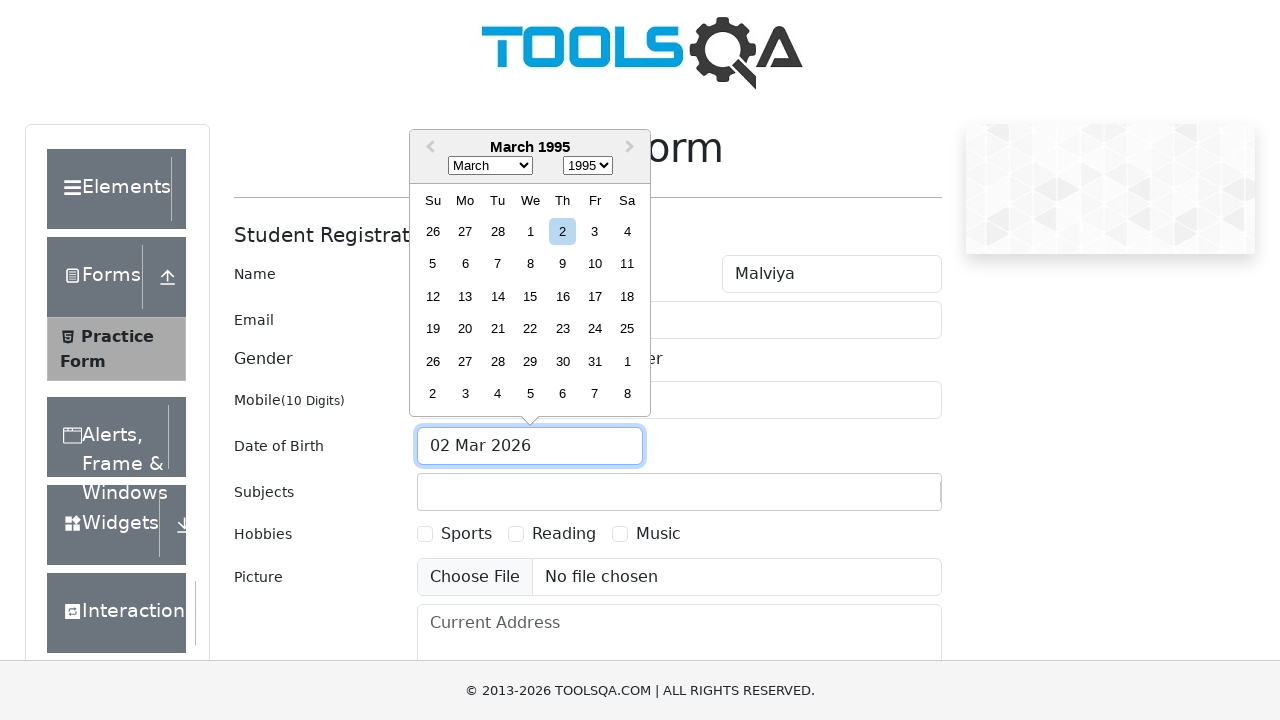

Selected month 6 (July) from date picker on select.react-datepicker__month-select
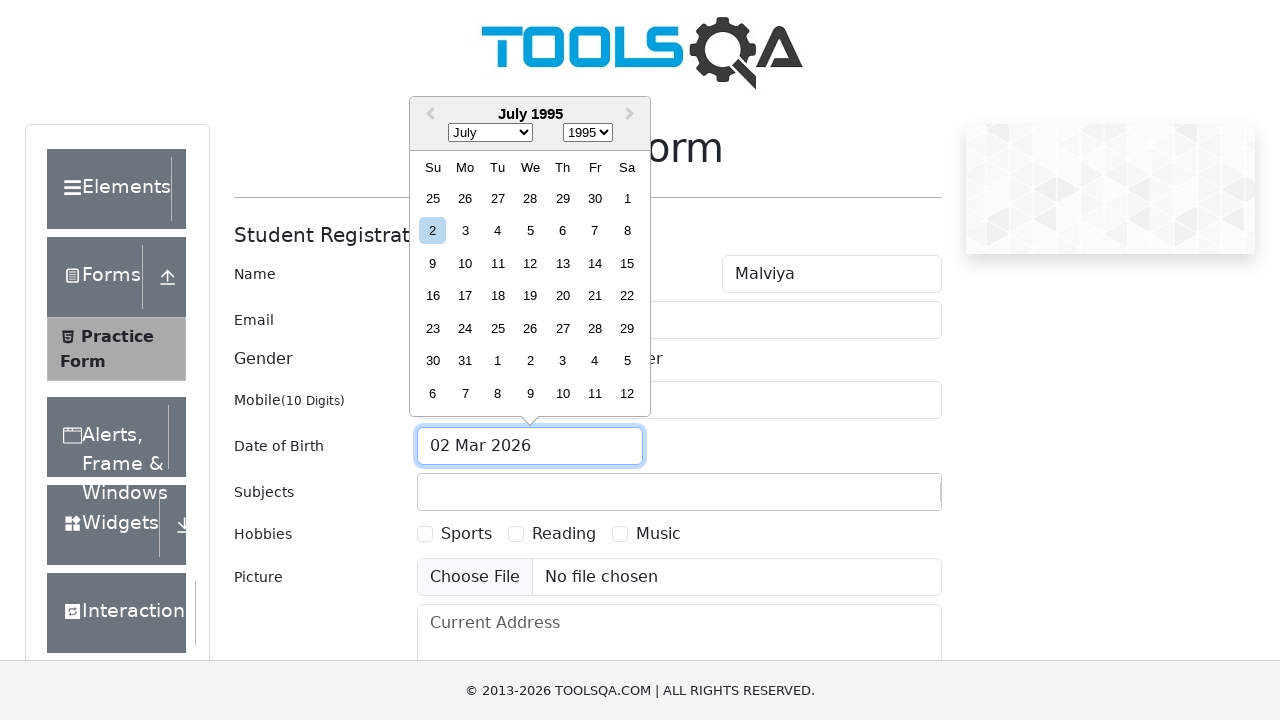

Selected day 15 from date picker at (627, 263) on .react-datepicker__day--015
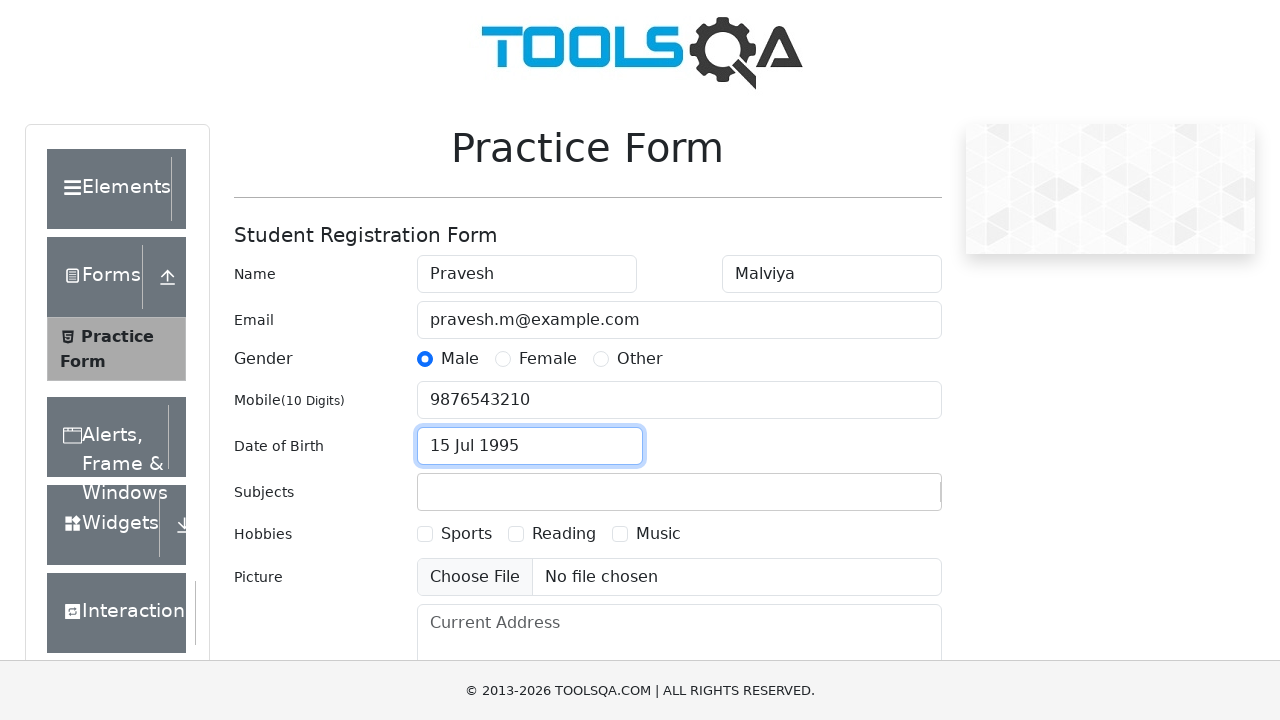

Filled subjects input with 'Physics' on #subjectsInput
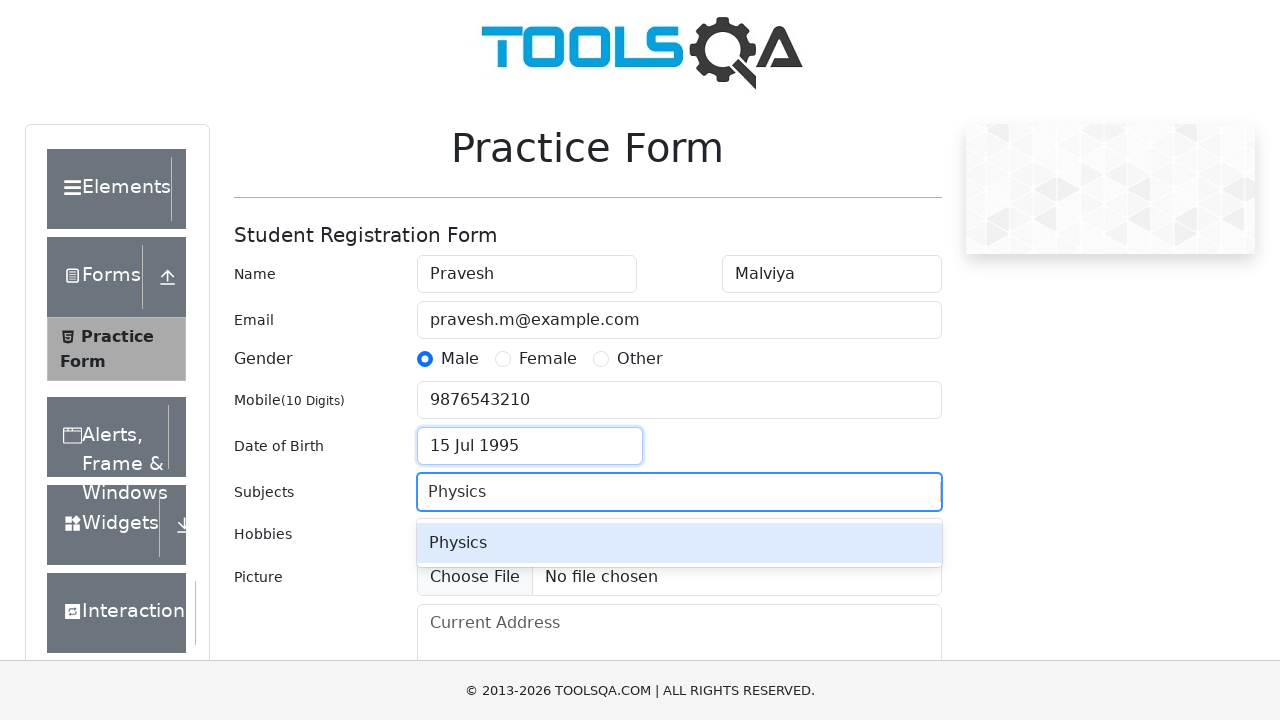

Pressed Enter to confirm Physics subject
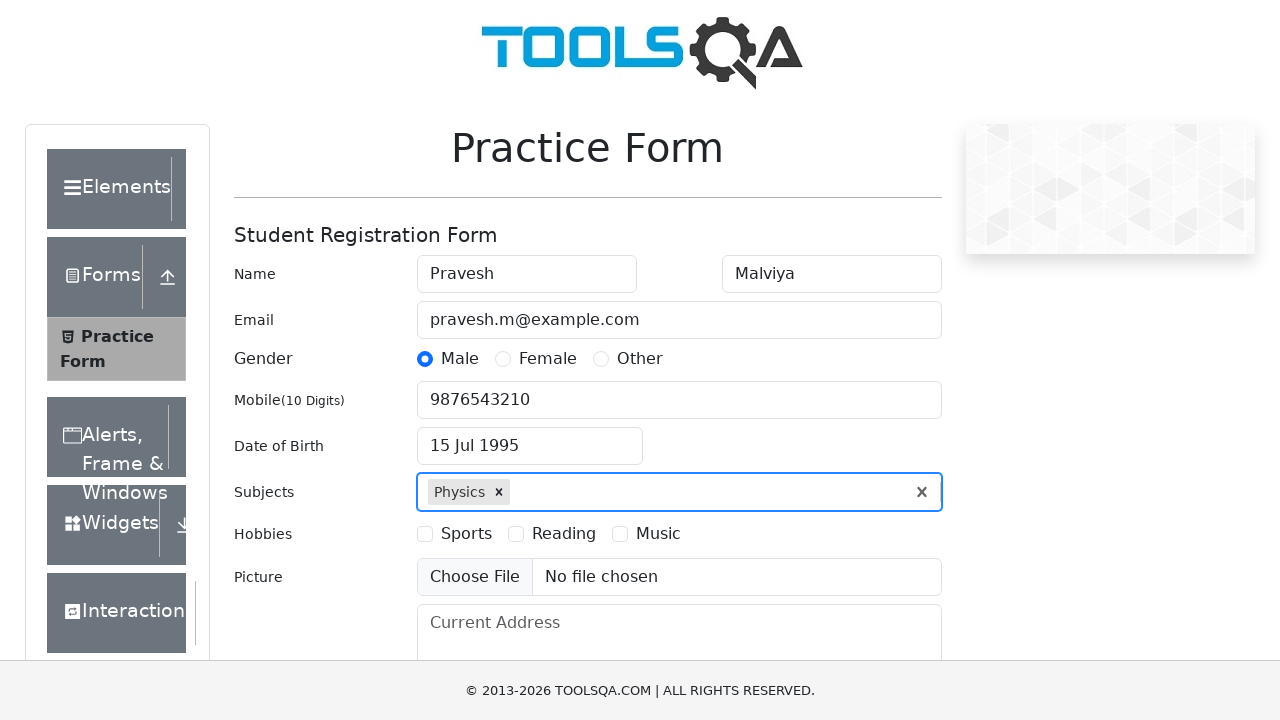

Checked first hobby checkbox at (466, 534) on label[for="hobbies-checkbox-1"]
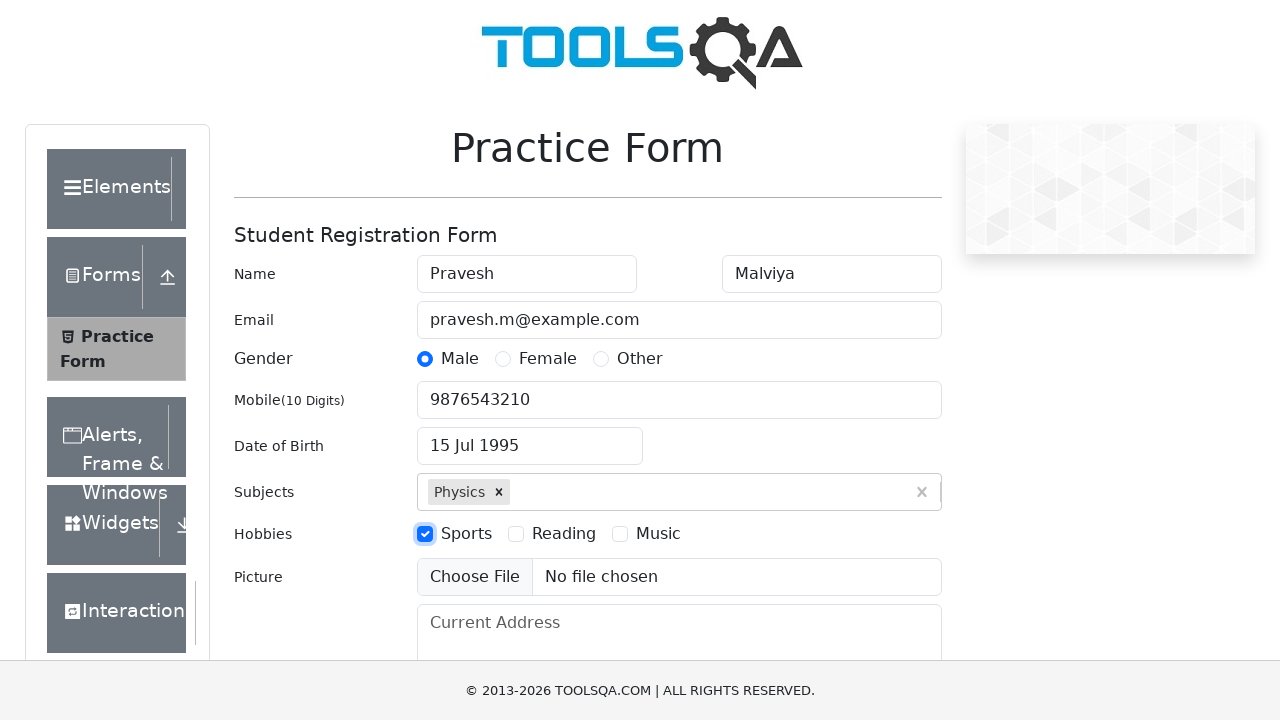

Checked third hobby checkbox at (658, 534) on label[for="hobbies-checkbox-3"]
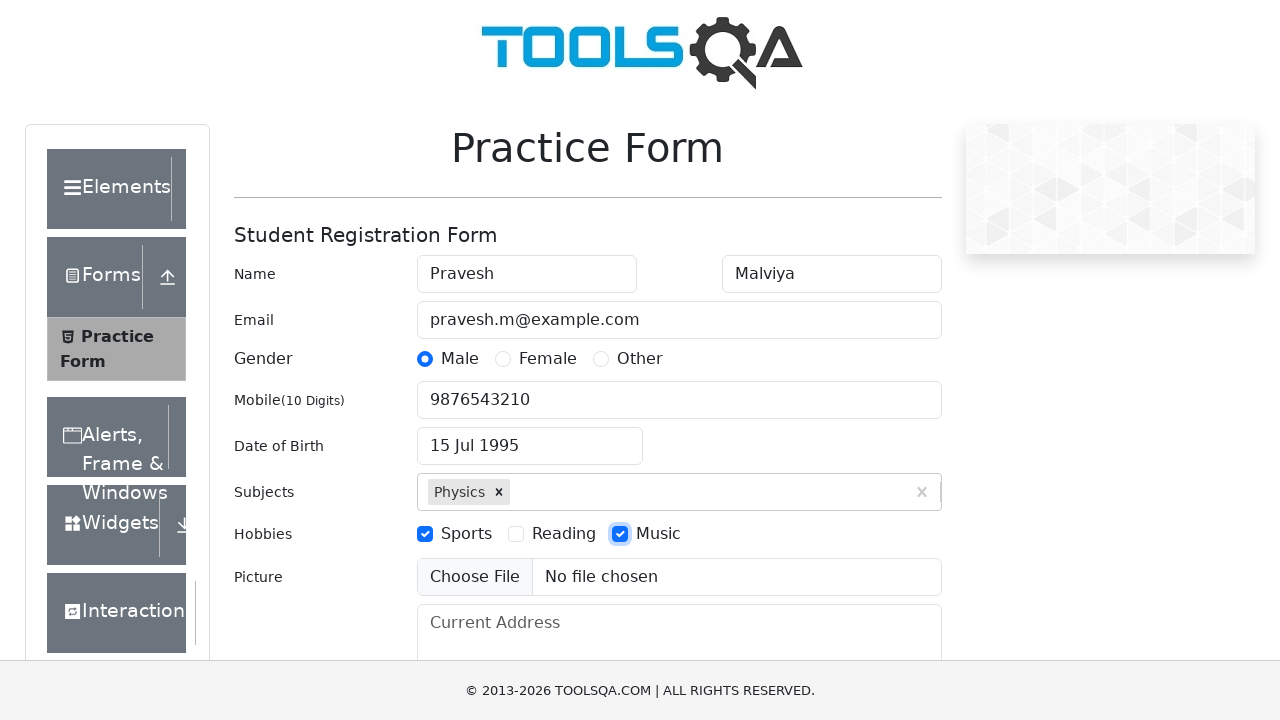

Filled current address field with 'chouhan nagar, indore, m.p.' on #currentAddress
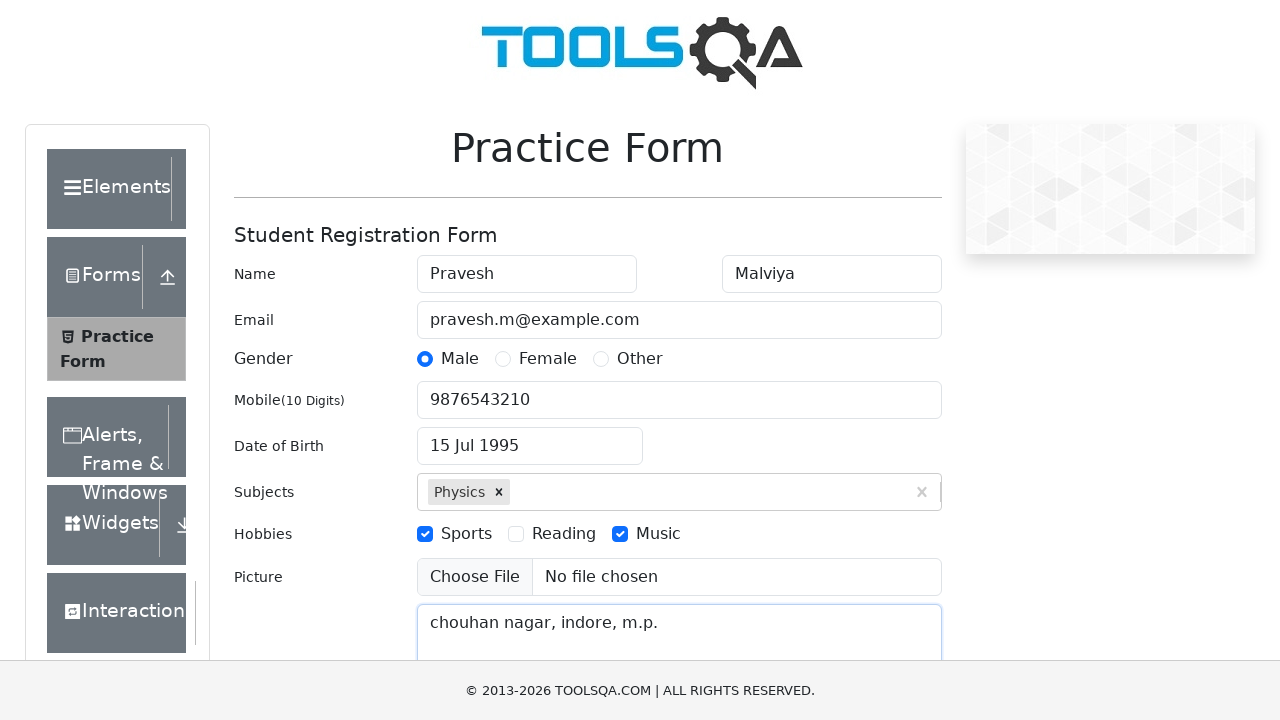

State selector loaded and ready
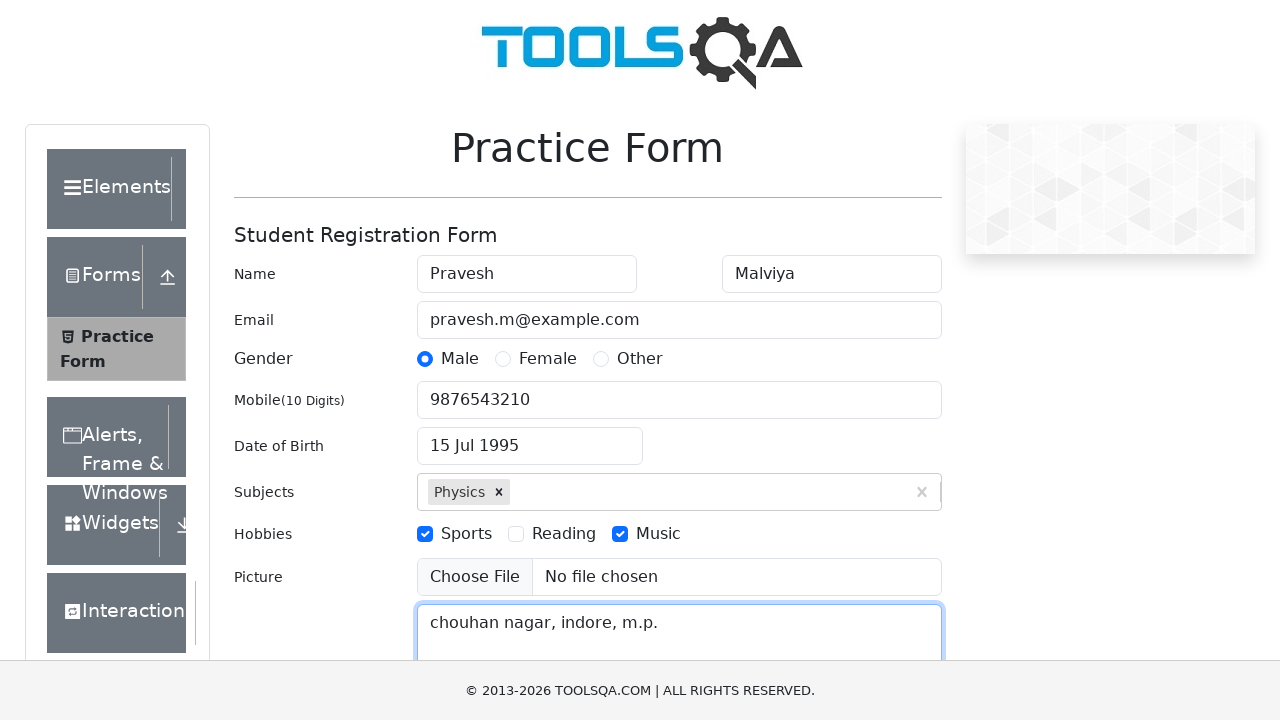

Clicked on state dropdown to open it at (527, 437) on #state
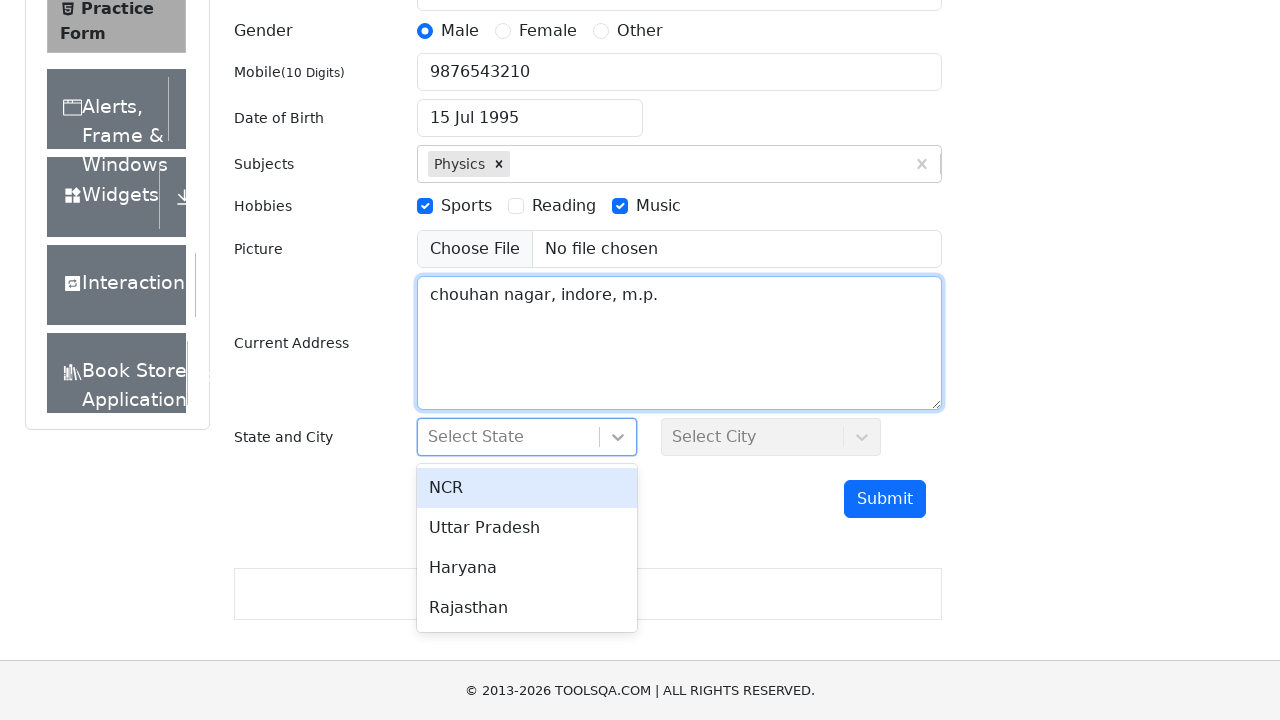

NCR option appeared in state dropdown
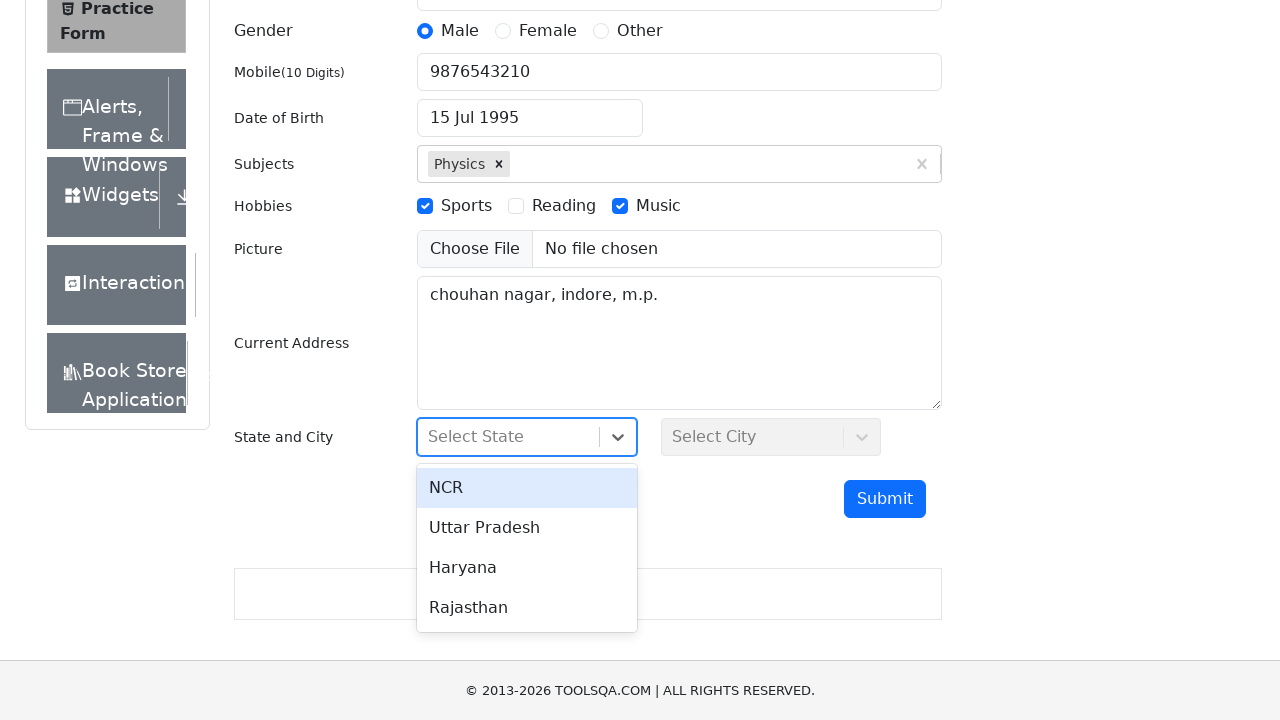

Selected NCR from state dropdown at (527, 488) on internal:text="NCR"s
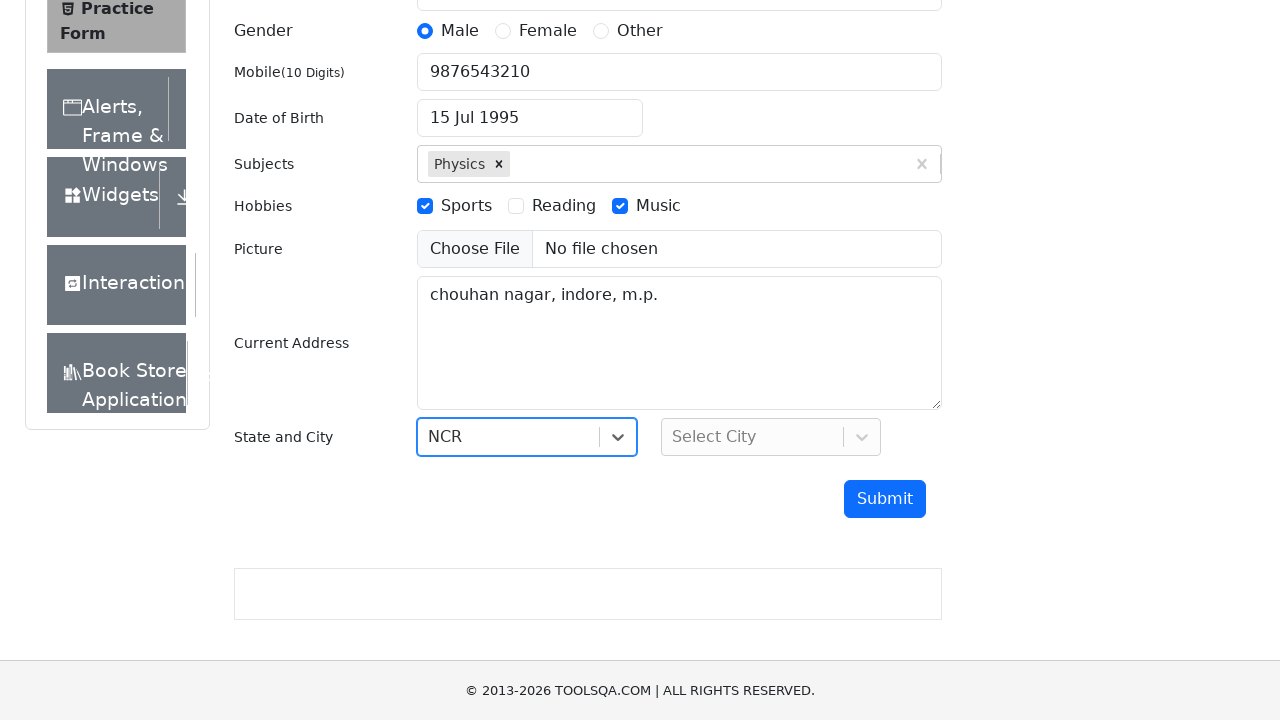

City selector loaded and ready
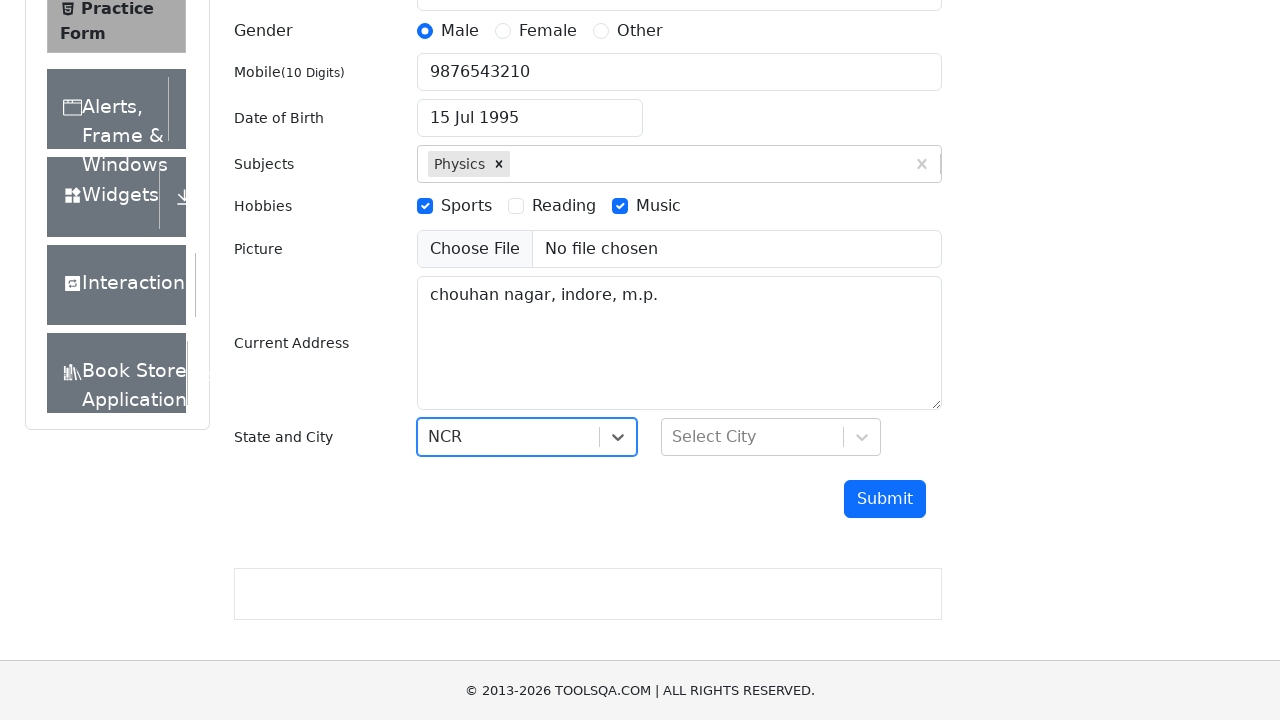

Clicked on city dropdown to open it at (771, 437) on #city
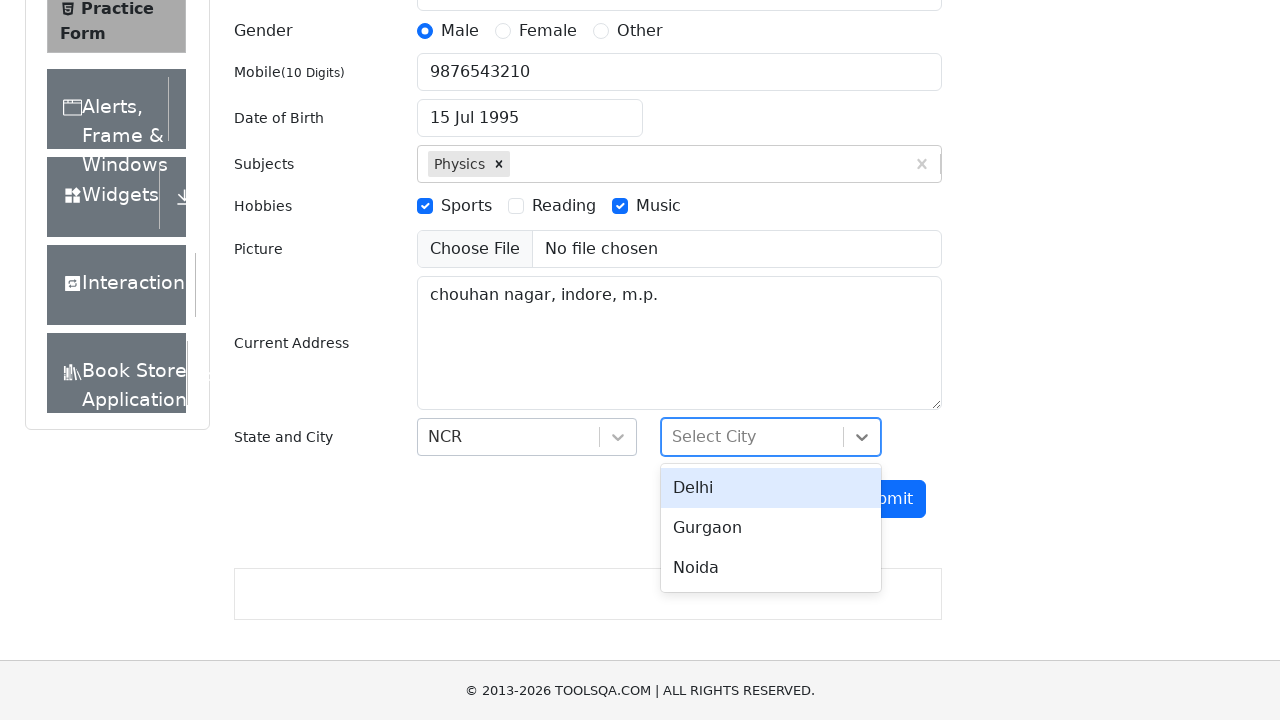

Delhi option appeared in city dropdown
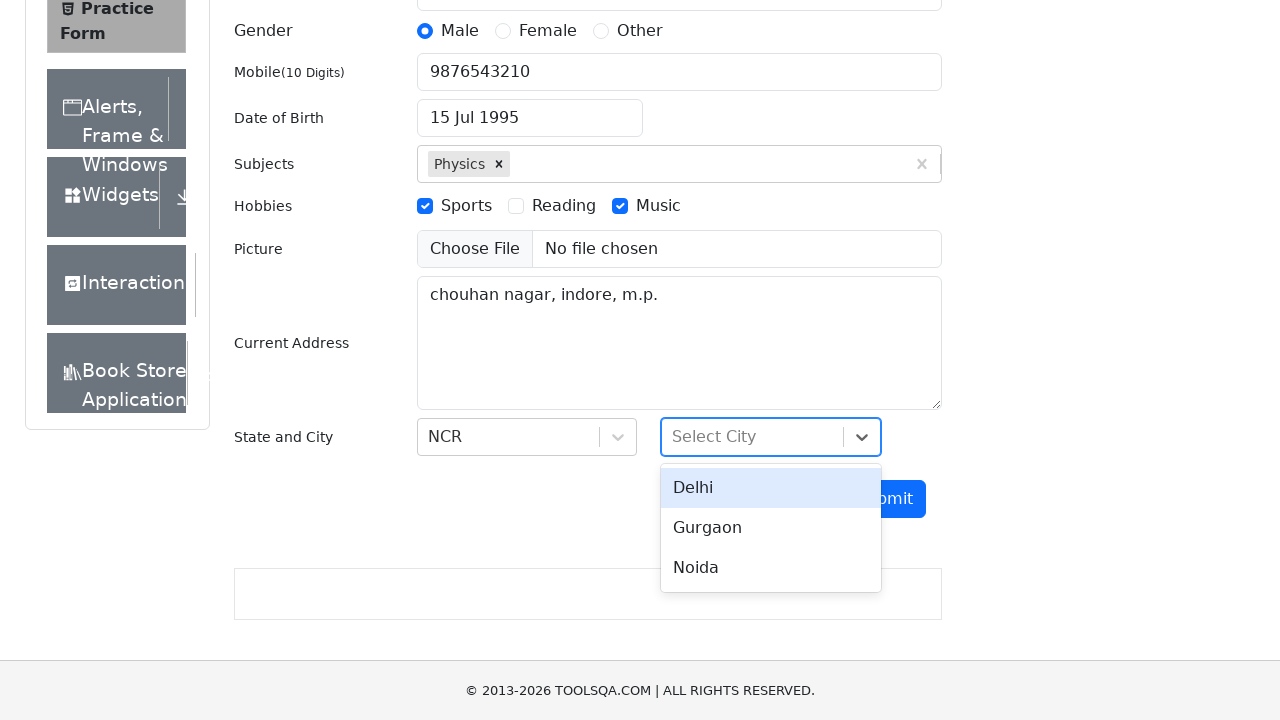

Selected Delhi from city dropdown at (771, 488) on internal:text="Delhi"s
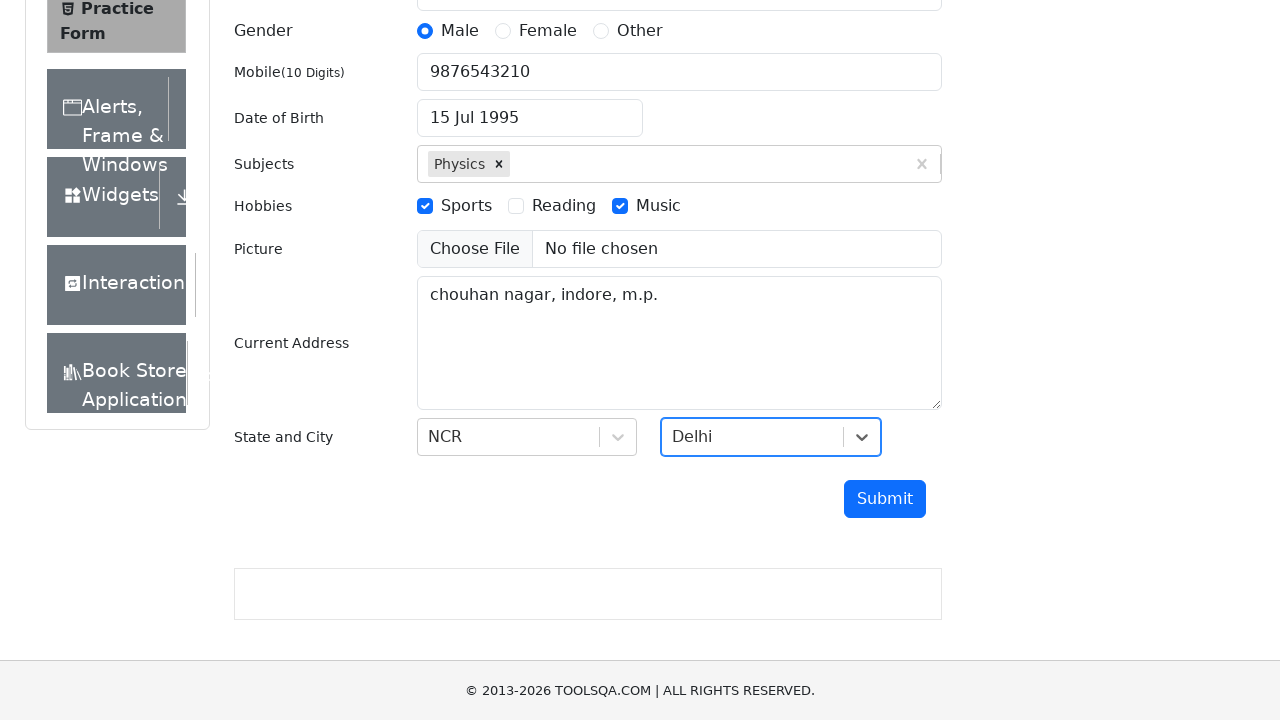

Clicked Submit button to submit the form at (885, 499) on role=button >> internal:has-text="Submit"i
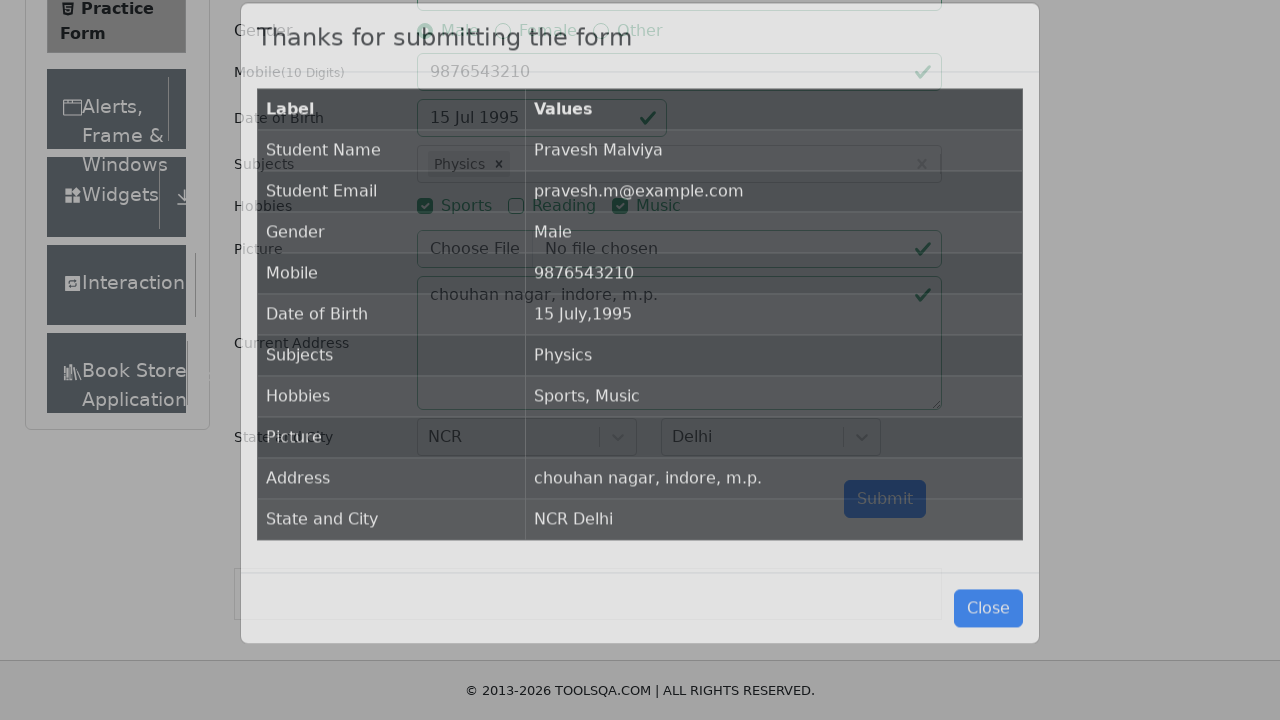

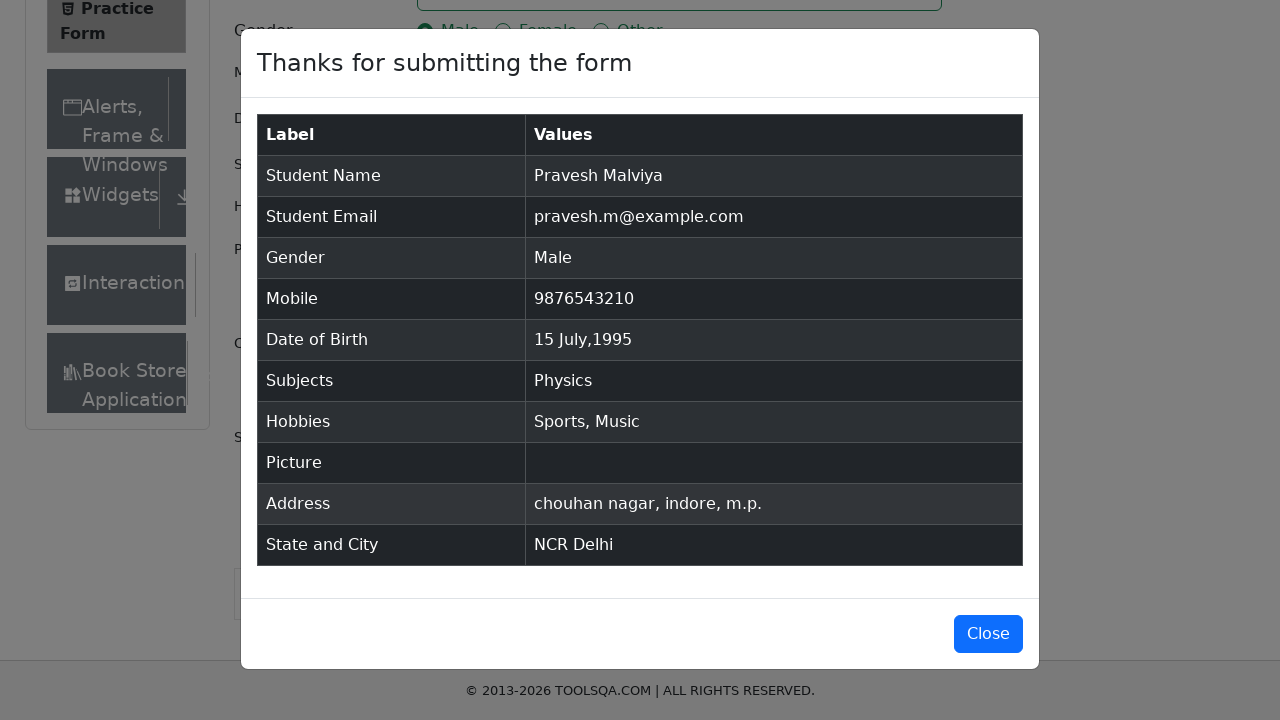